Tests injecting jQuery Growl library into a webpage and displaying notification messages by executing JavaScript to dynamically load jQuery, jQuery Growl scripts and styles, then triggering growl notifications.

Starting URL: http://the-internet.herokuapp.com

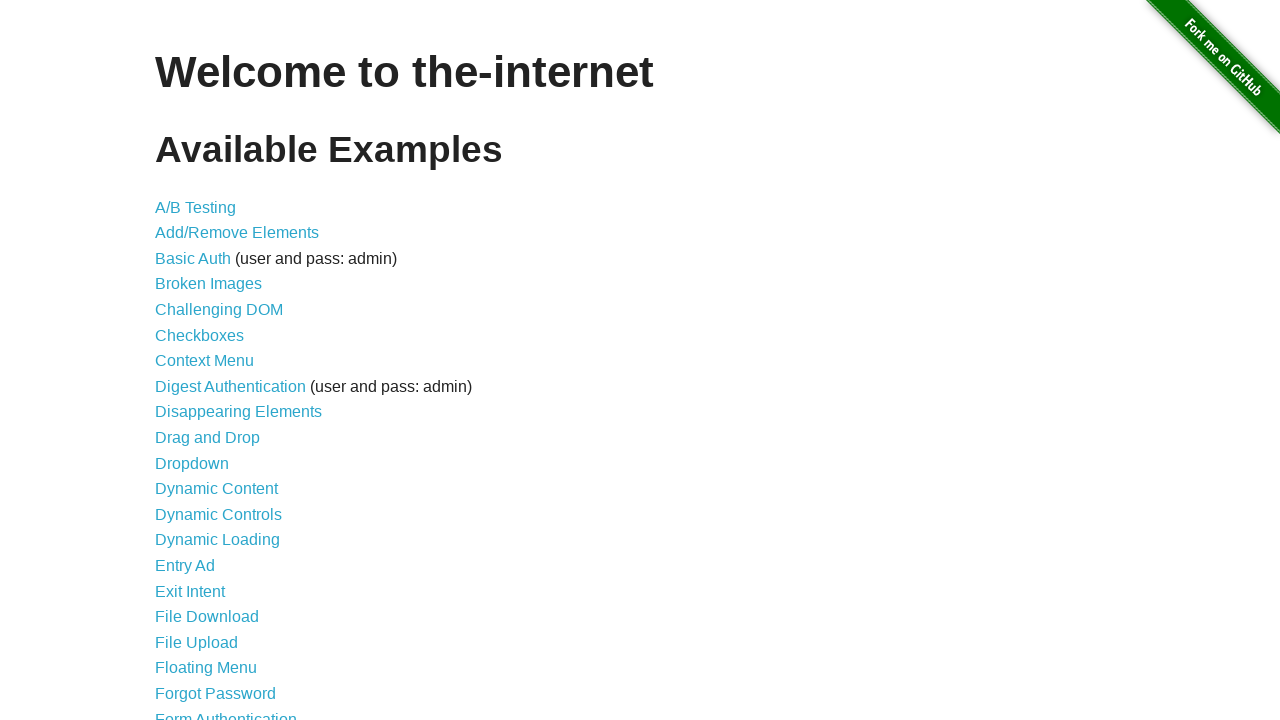

Checked for jQuery and injected it if not present
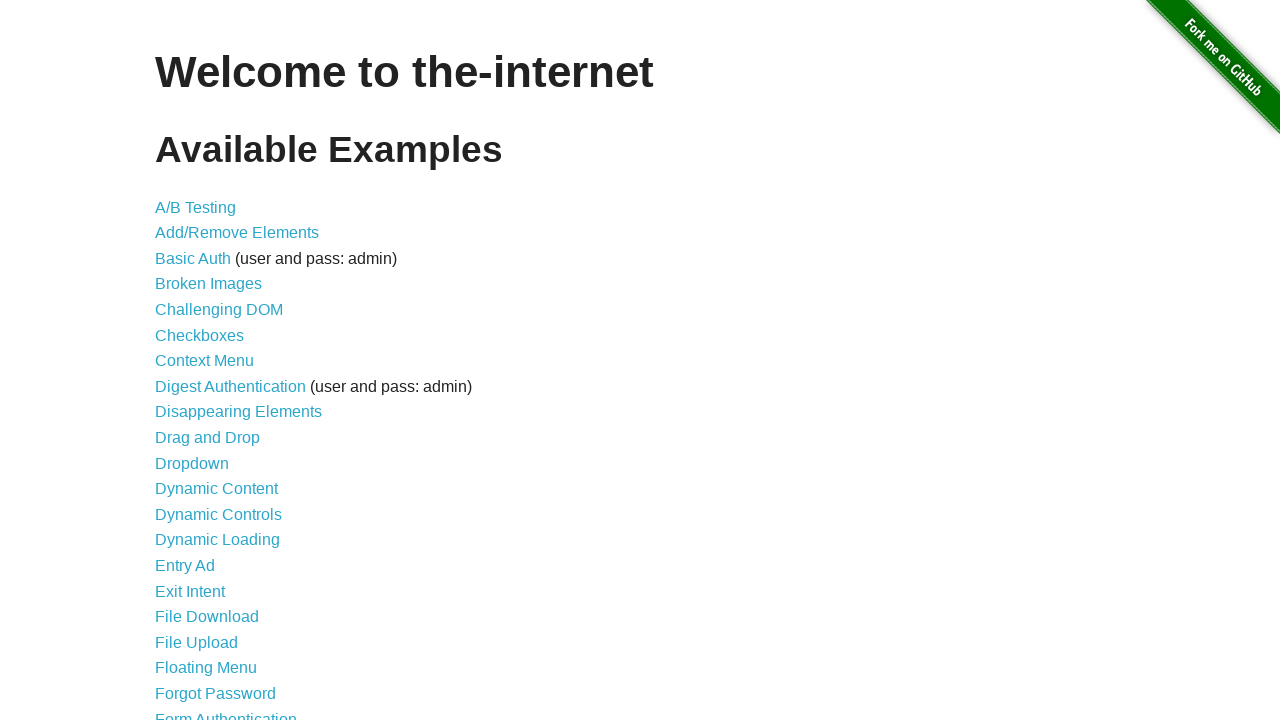

jQuery loaded successfully
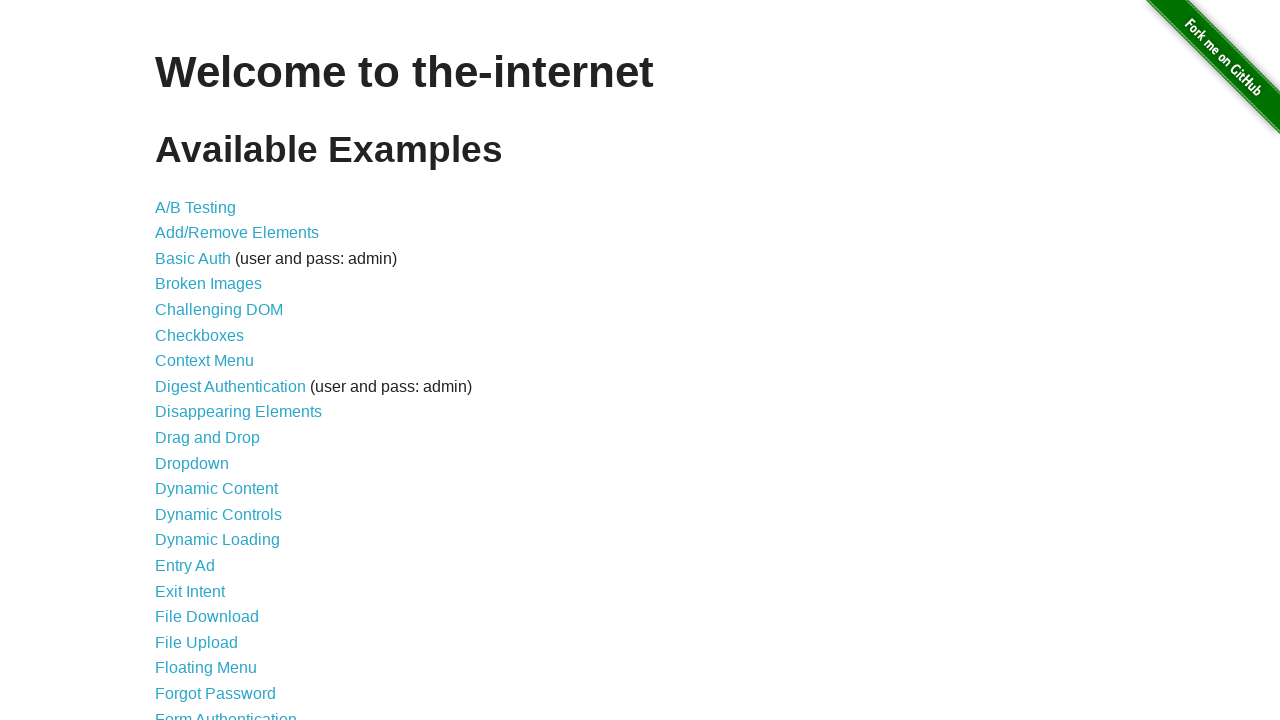

Injected jQuery Growl library script
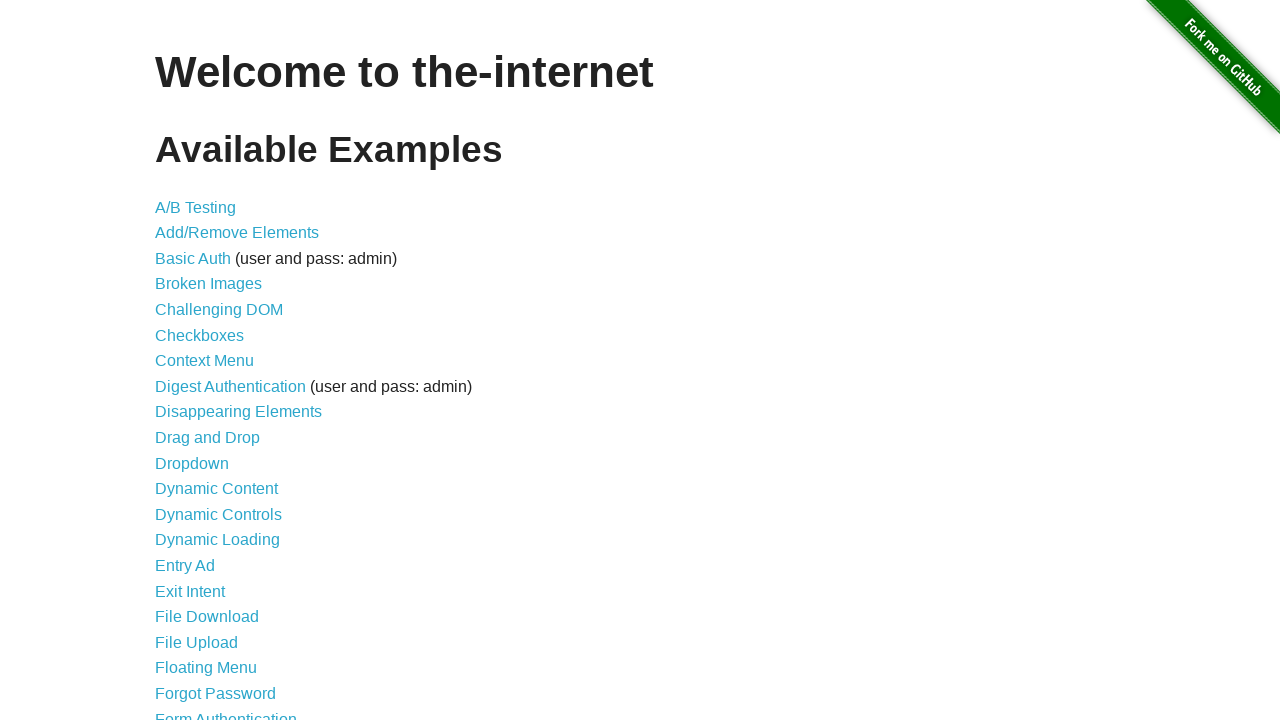

Injected jQuery Growl CSS stylesheet
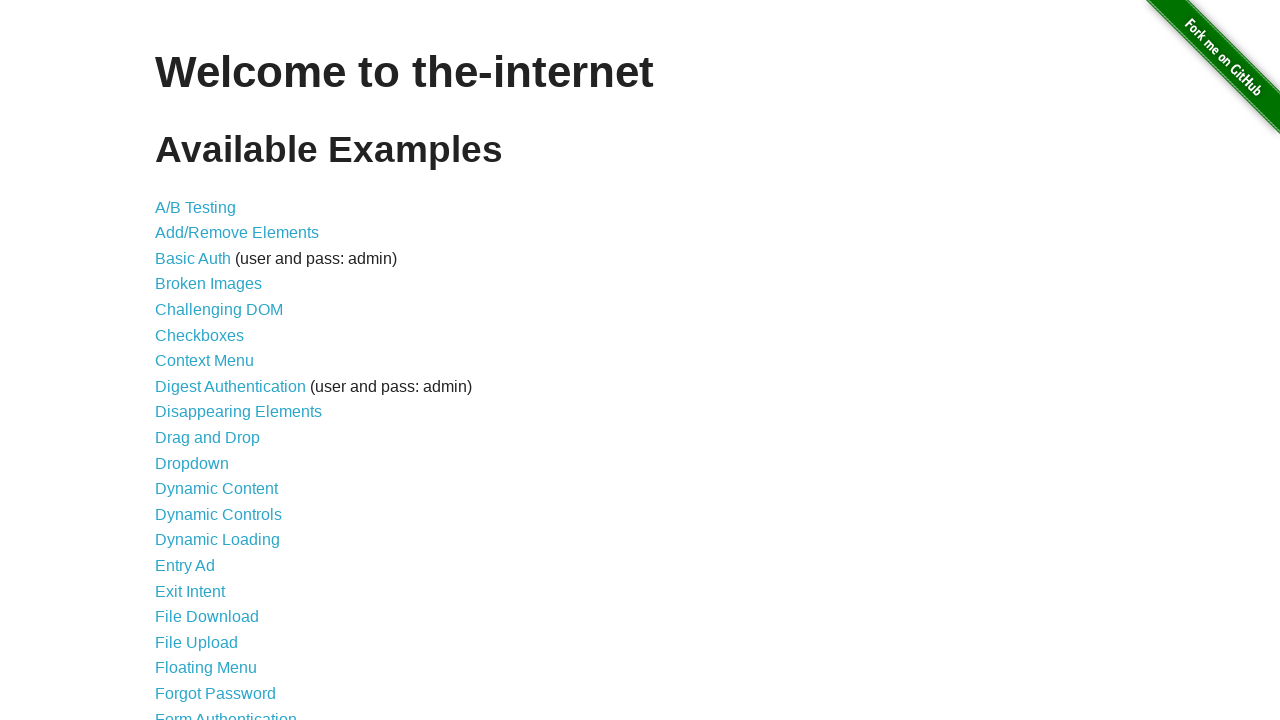

Waited for Growl library to fully load
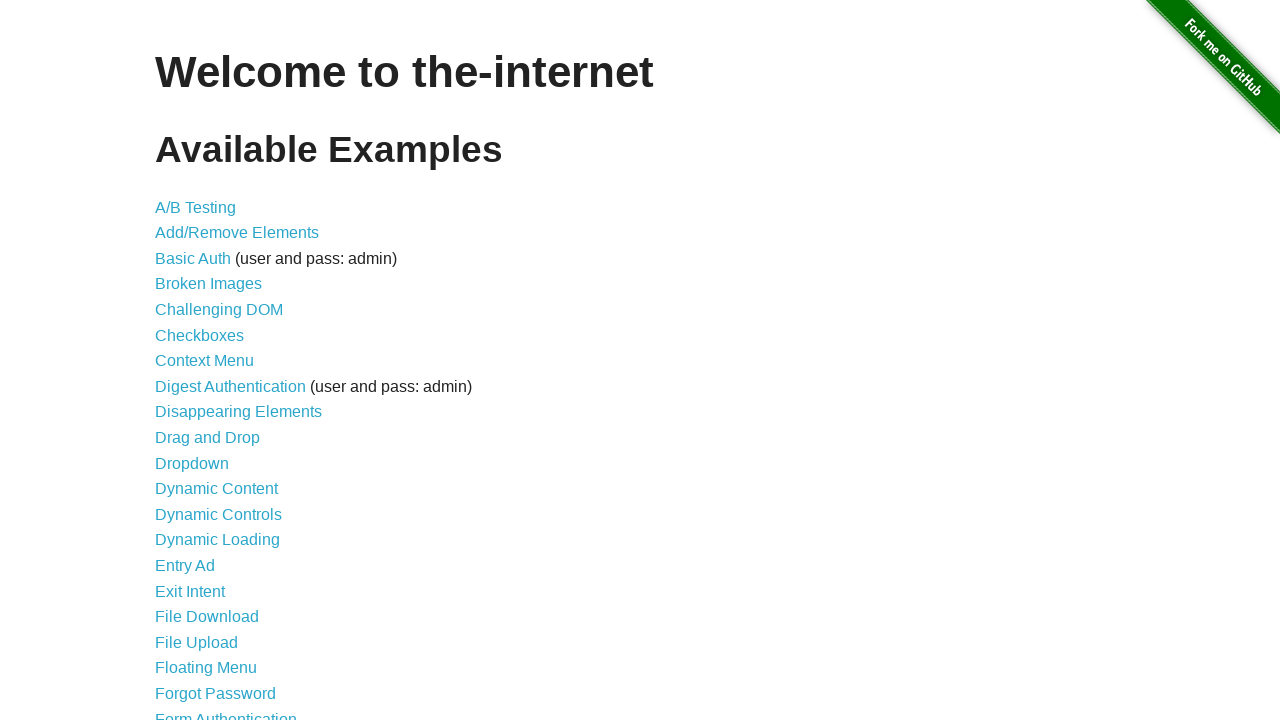

Displayed default growl notification with GET message
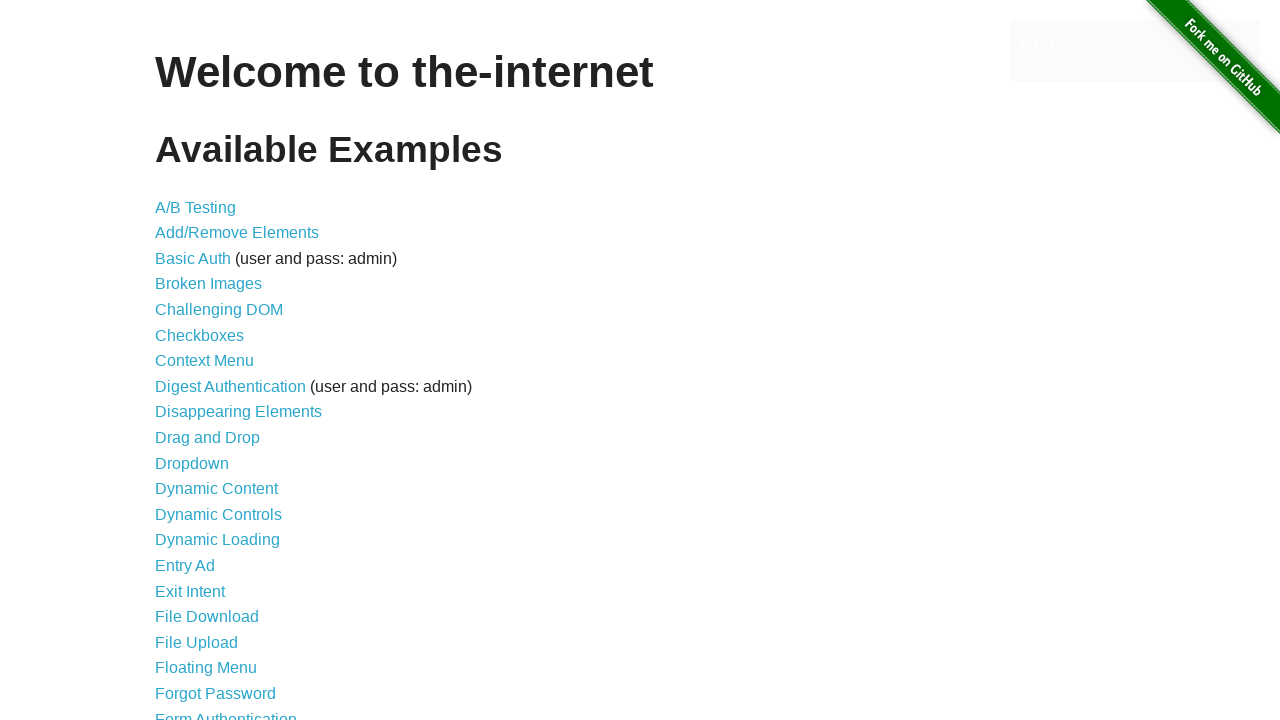

Displayed error growl notification
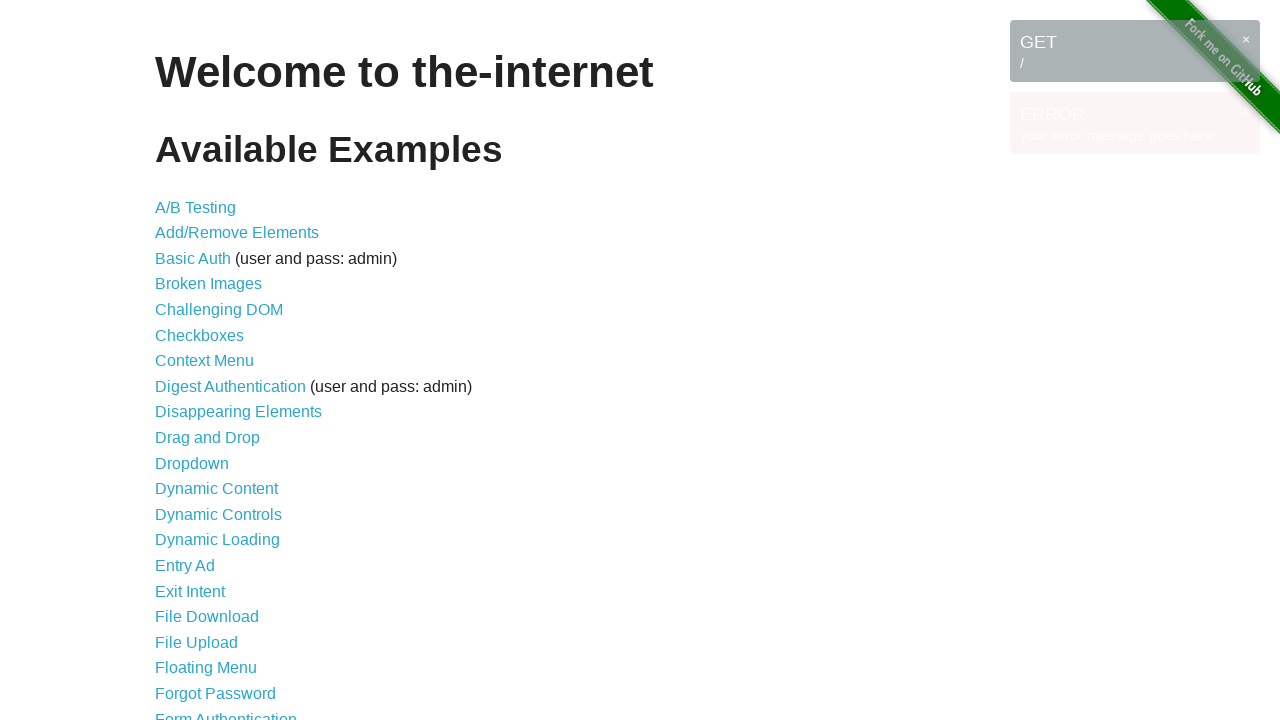

Displayed notice growl notification
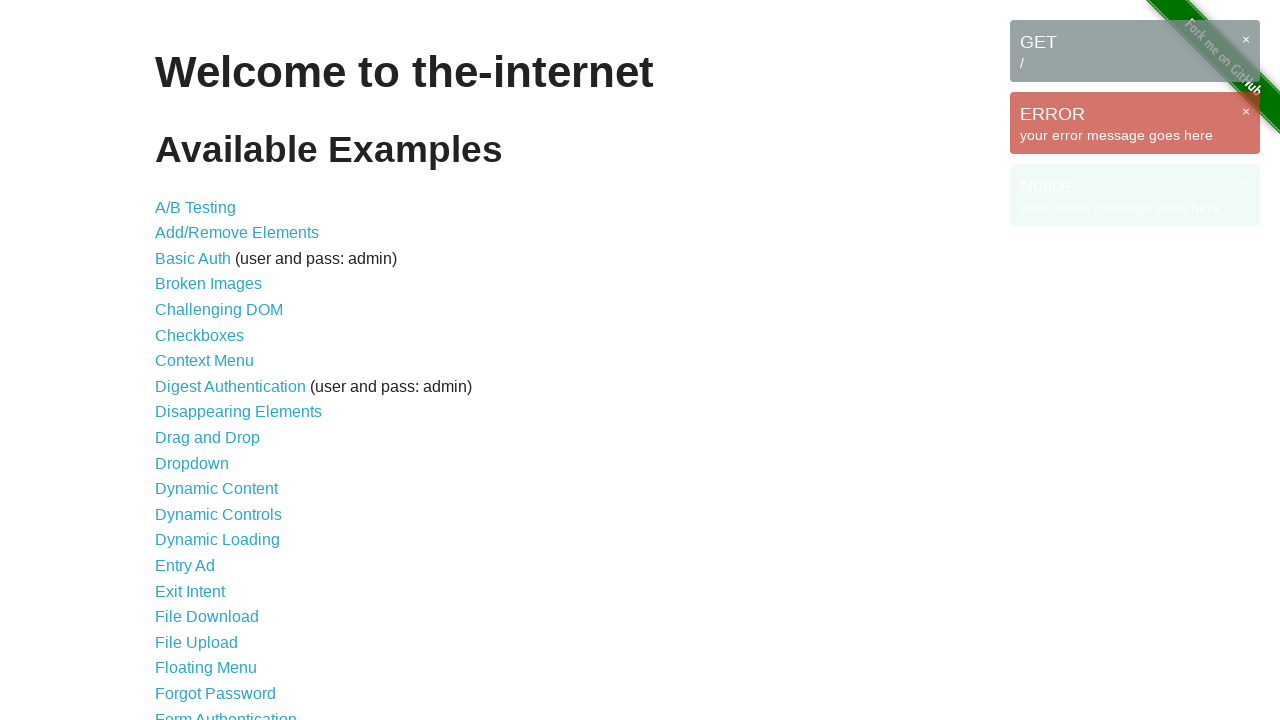

Displayed warning growl notification
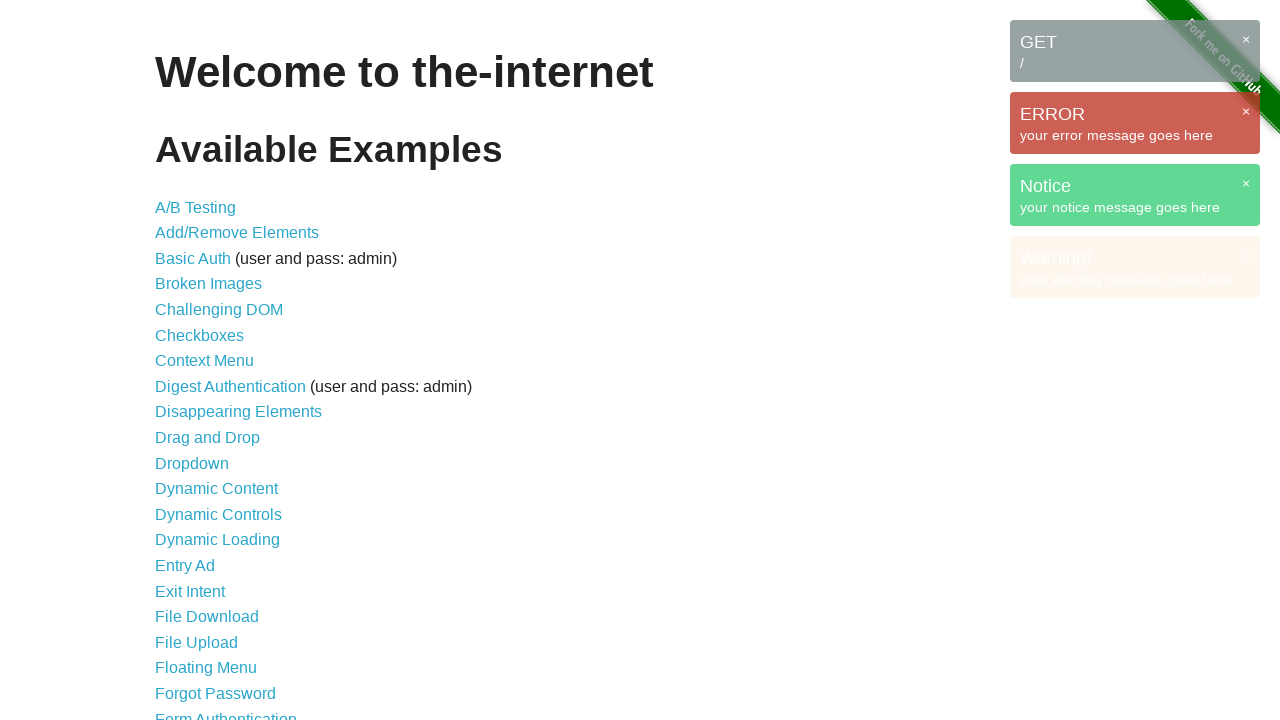

Waited for all notifications to be visible for debugging
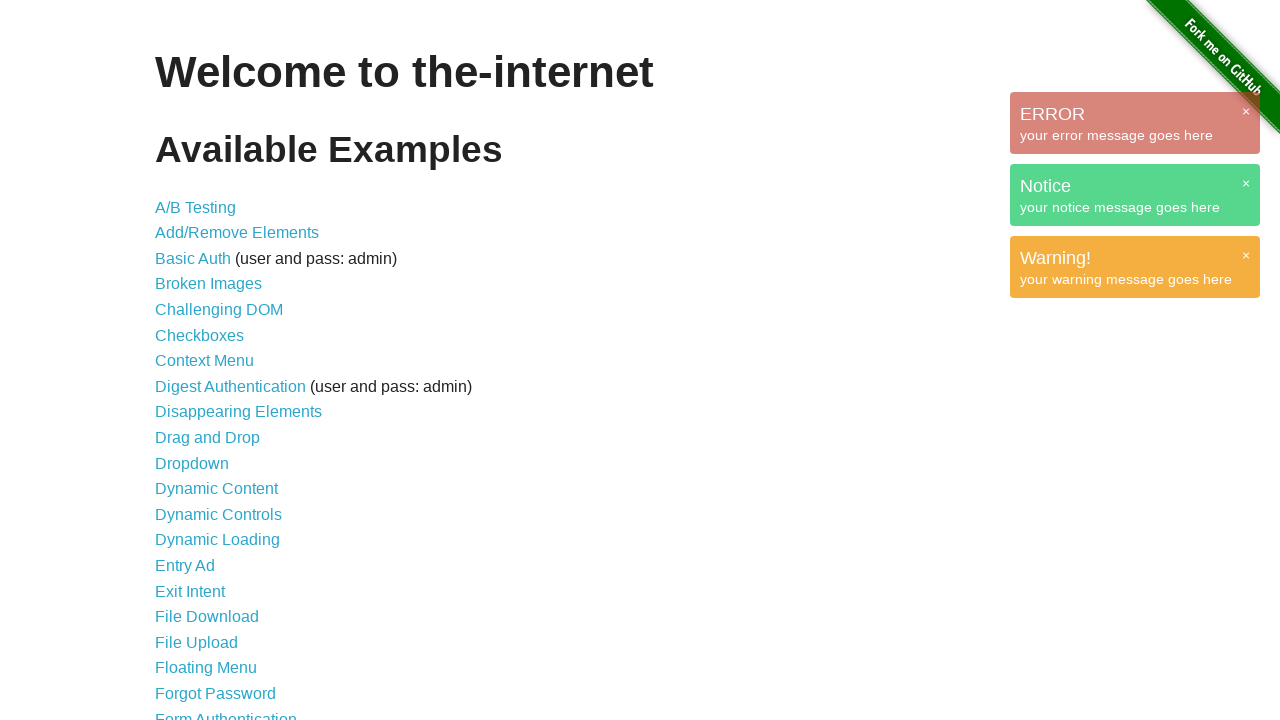

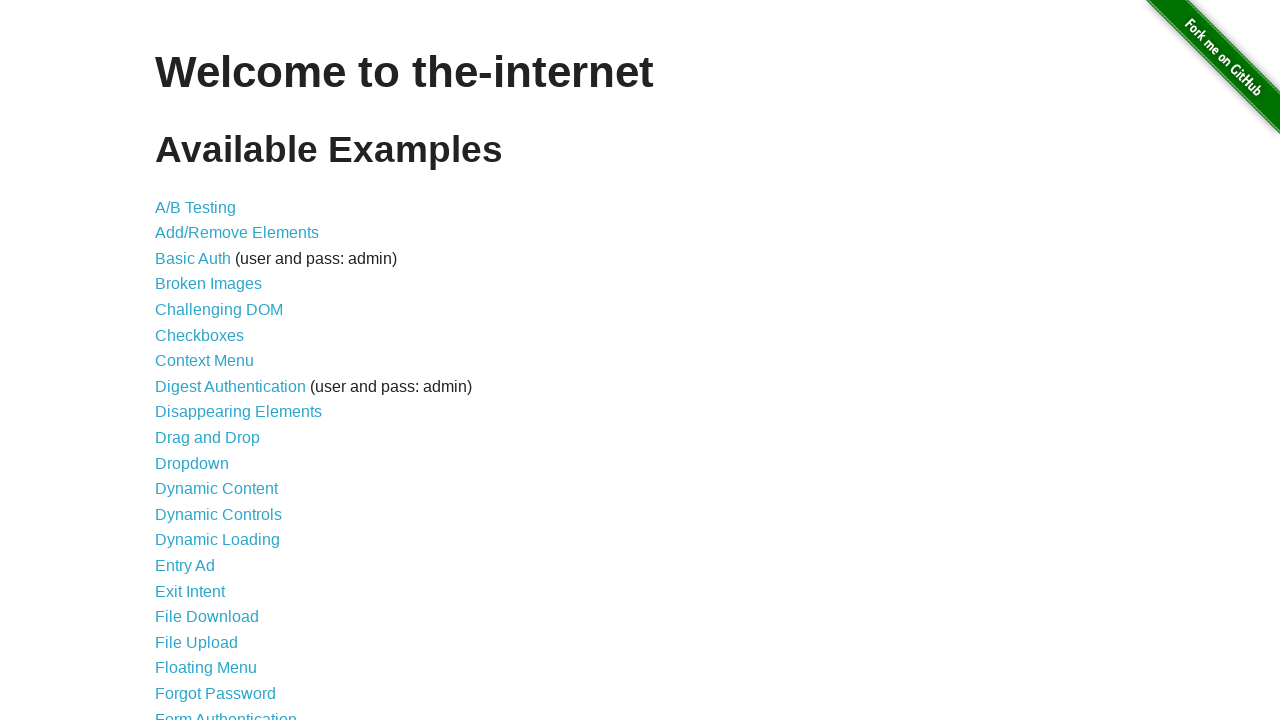